Navigates to BooksByMood website, selects a mood category (happy), and browses through multiple book recommendations by clicking the "Next Book" button

Starting URL: https://booksbymood.com/

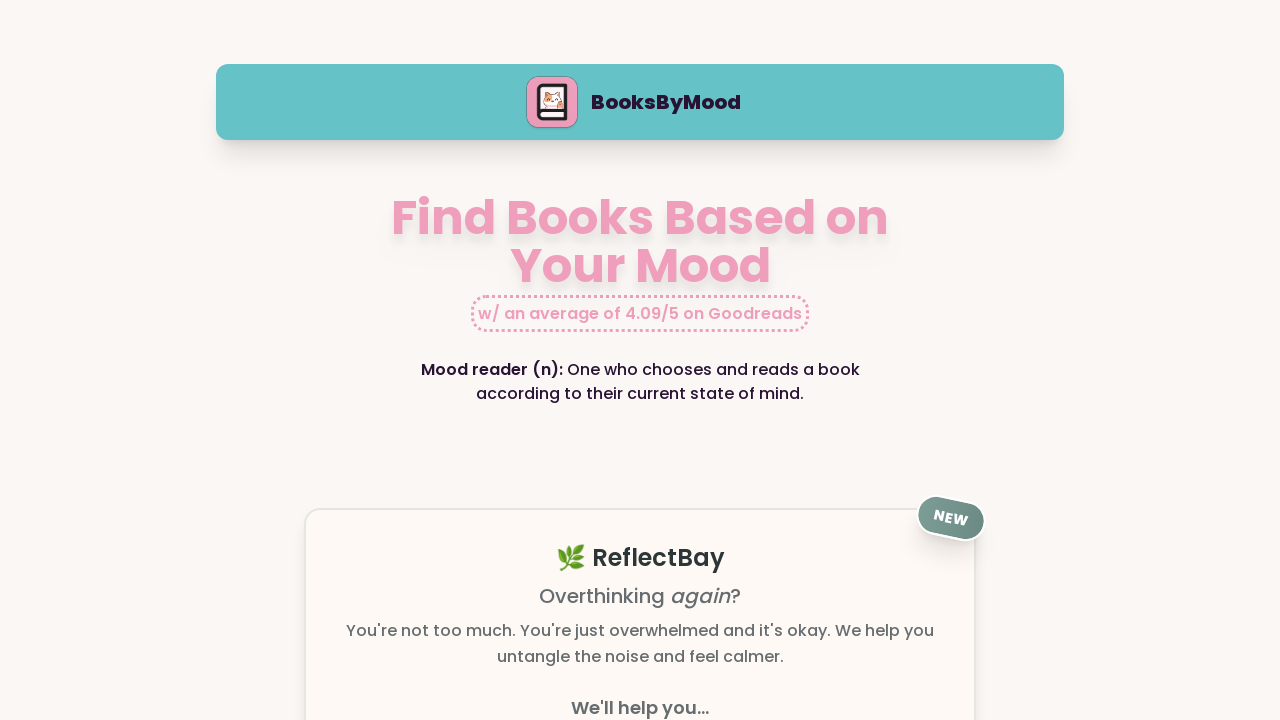

Mood selector section loaded
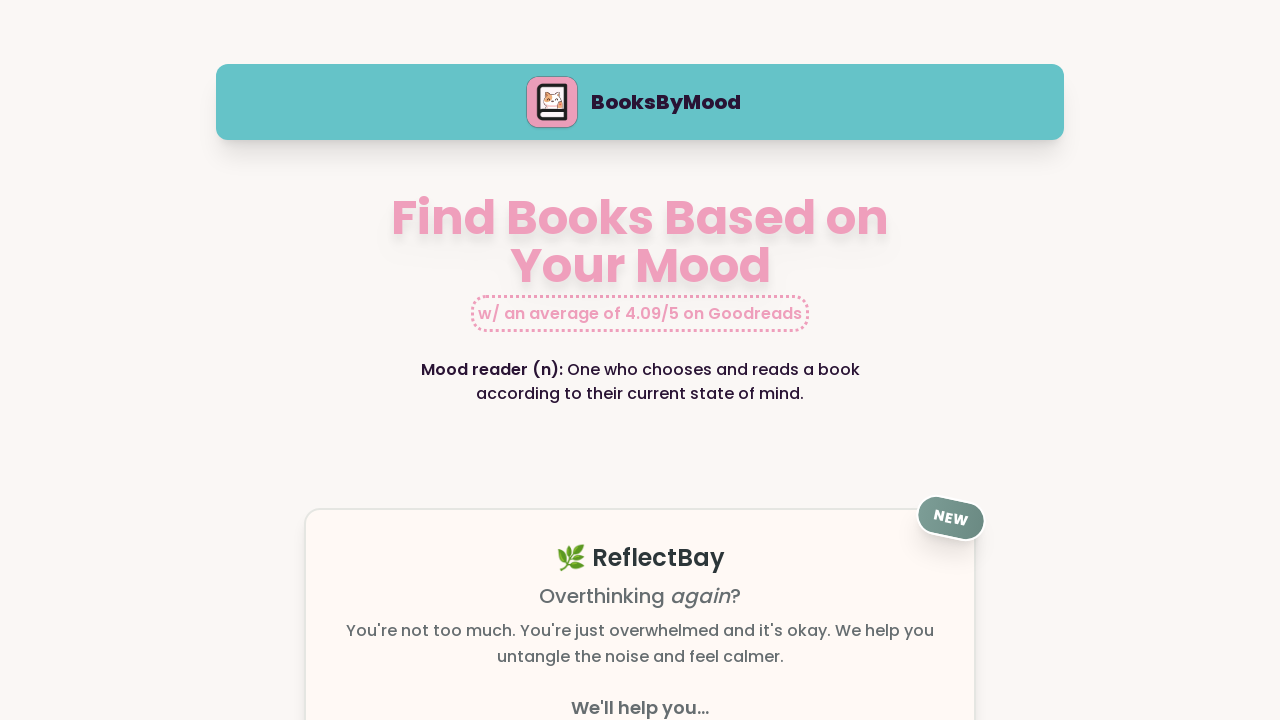

Happy mood link became available
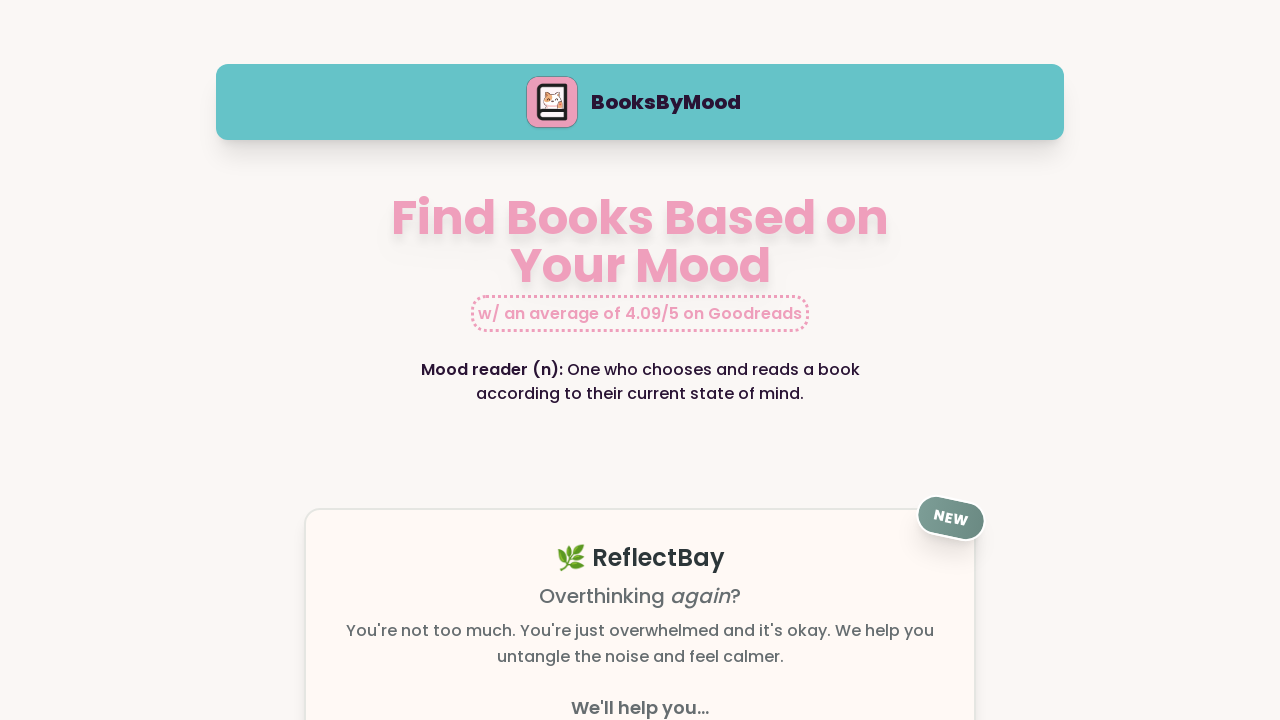

Clicked 'happy' mood category at (357, 360) on a[href*="happy"]
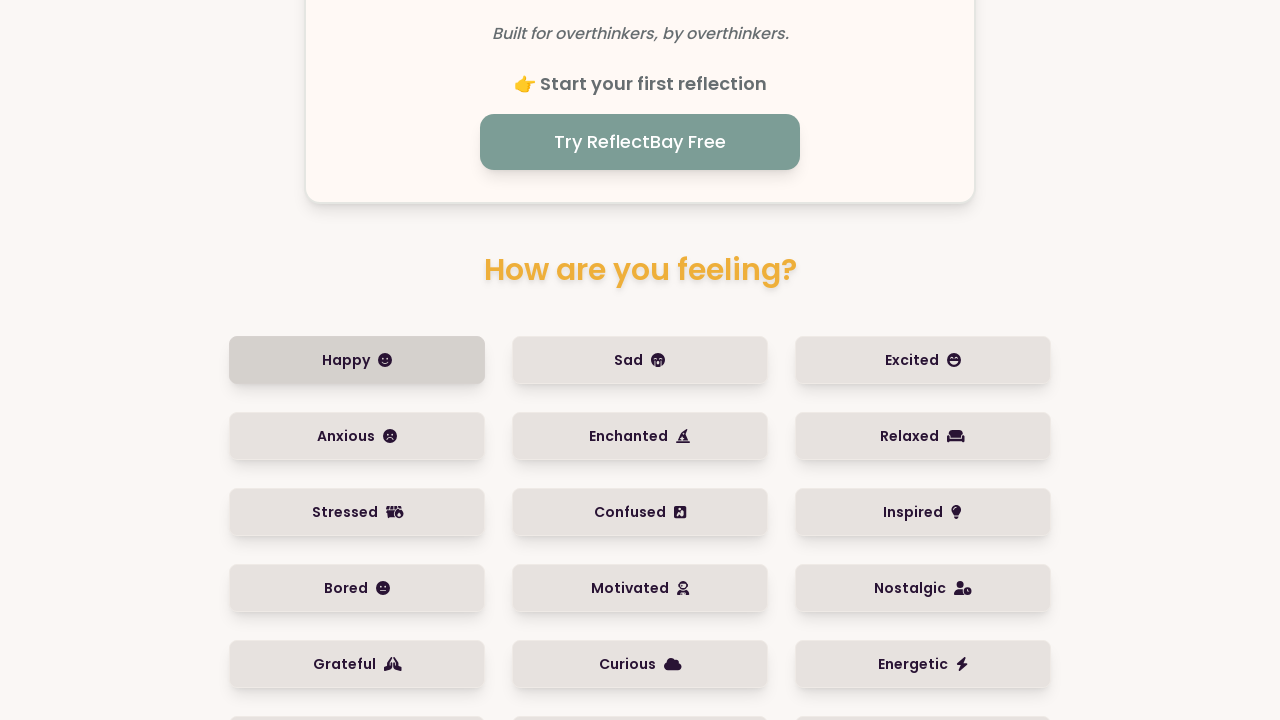

Book information loaded
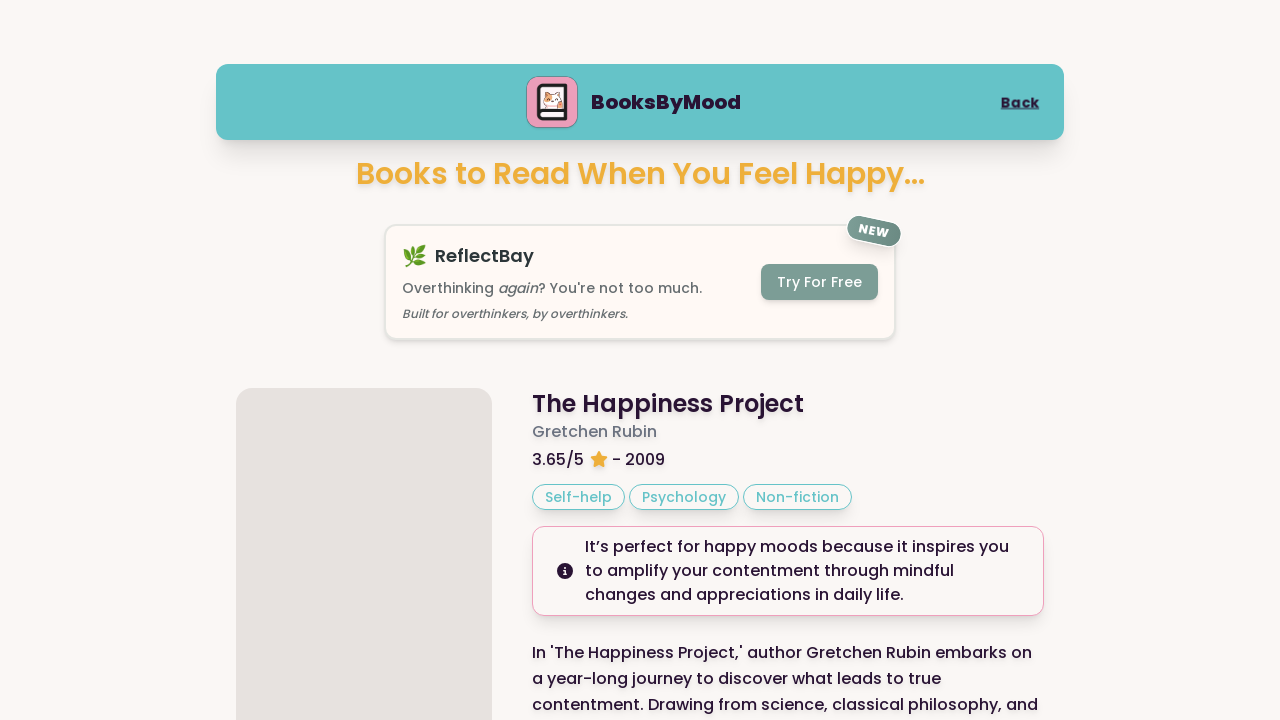

Book details loaded (book 1)
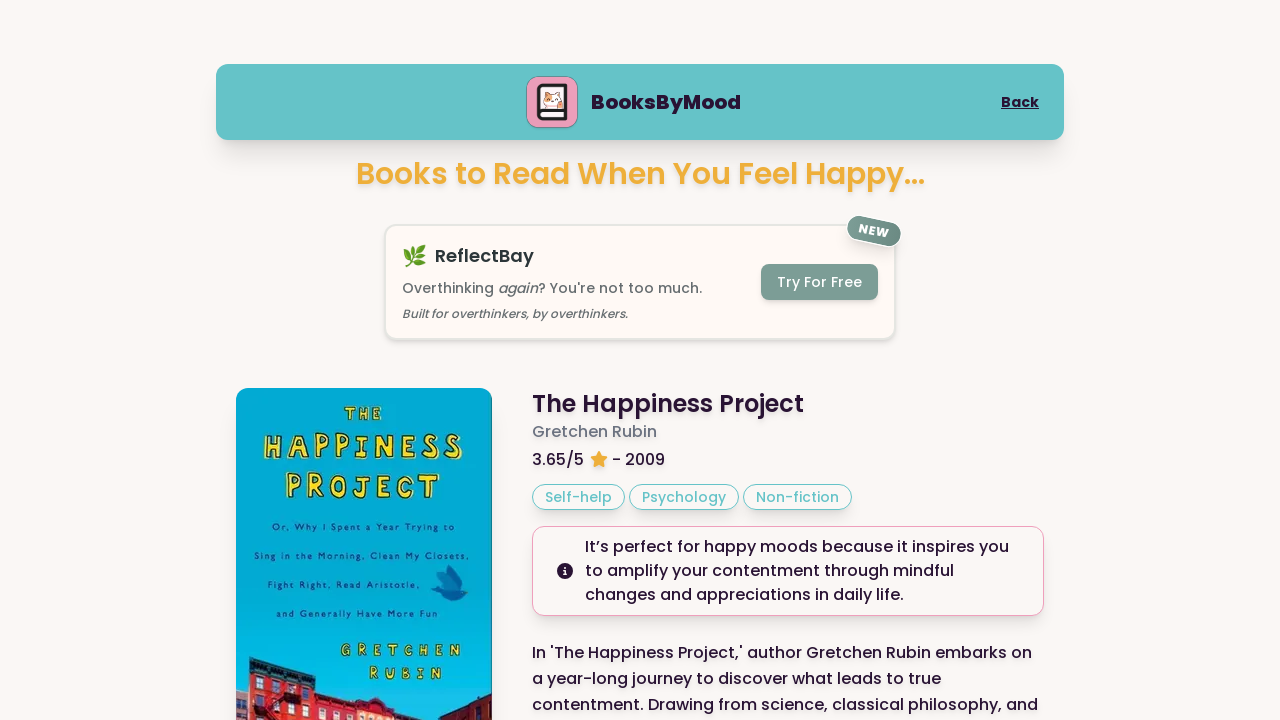

GoodReads tooltip appeared for book 1
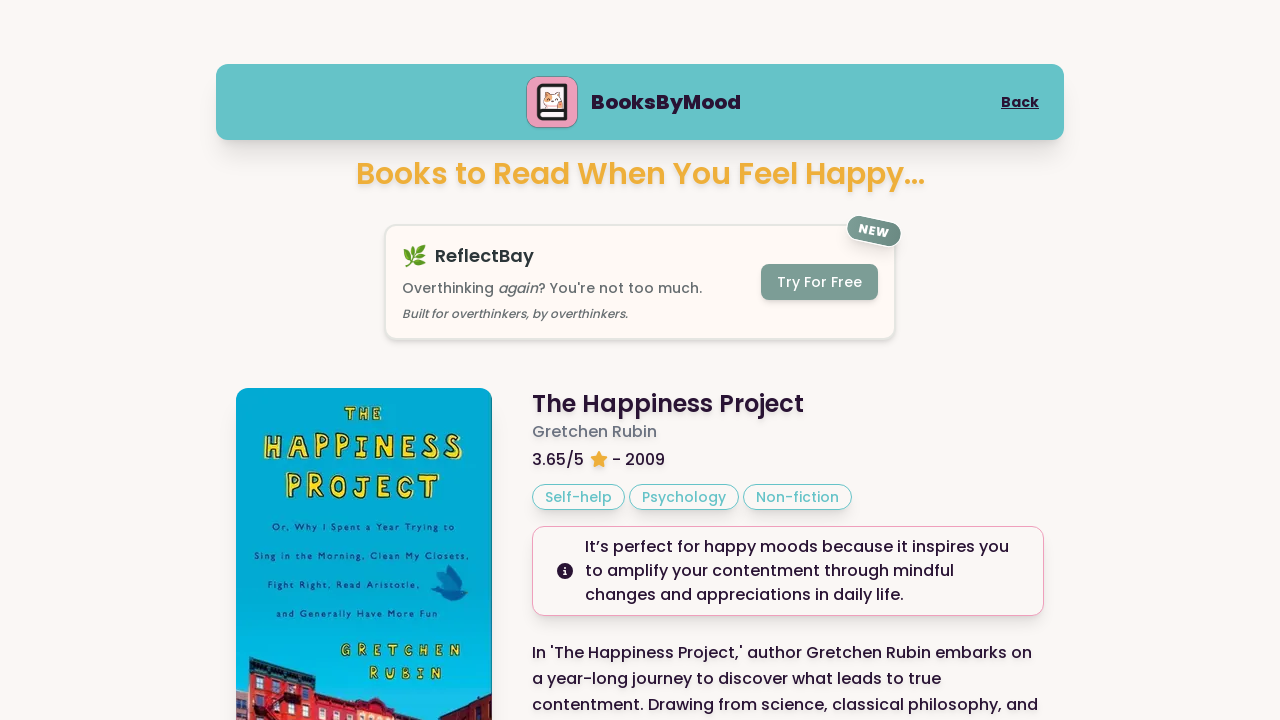

Scrolled 'Next Book' button into view
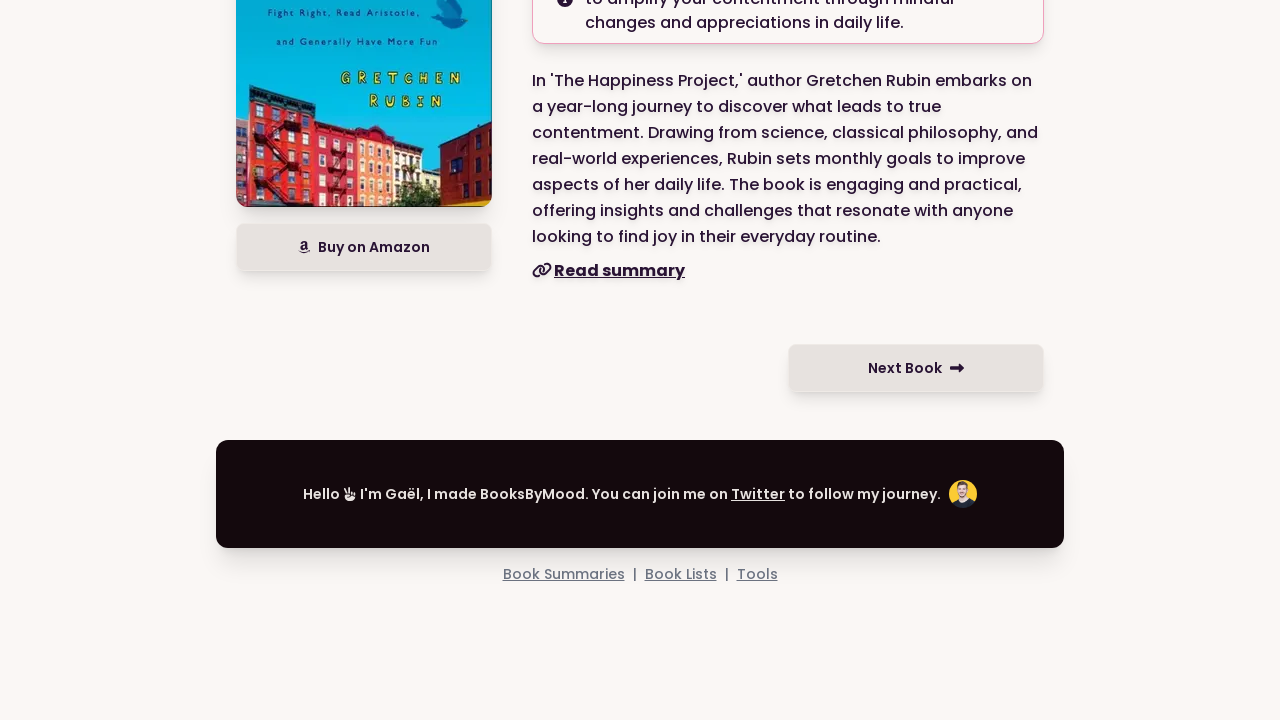

Clicked 'Next Book' button to browse to book 2 at (916, 368) on text=Next Book
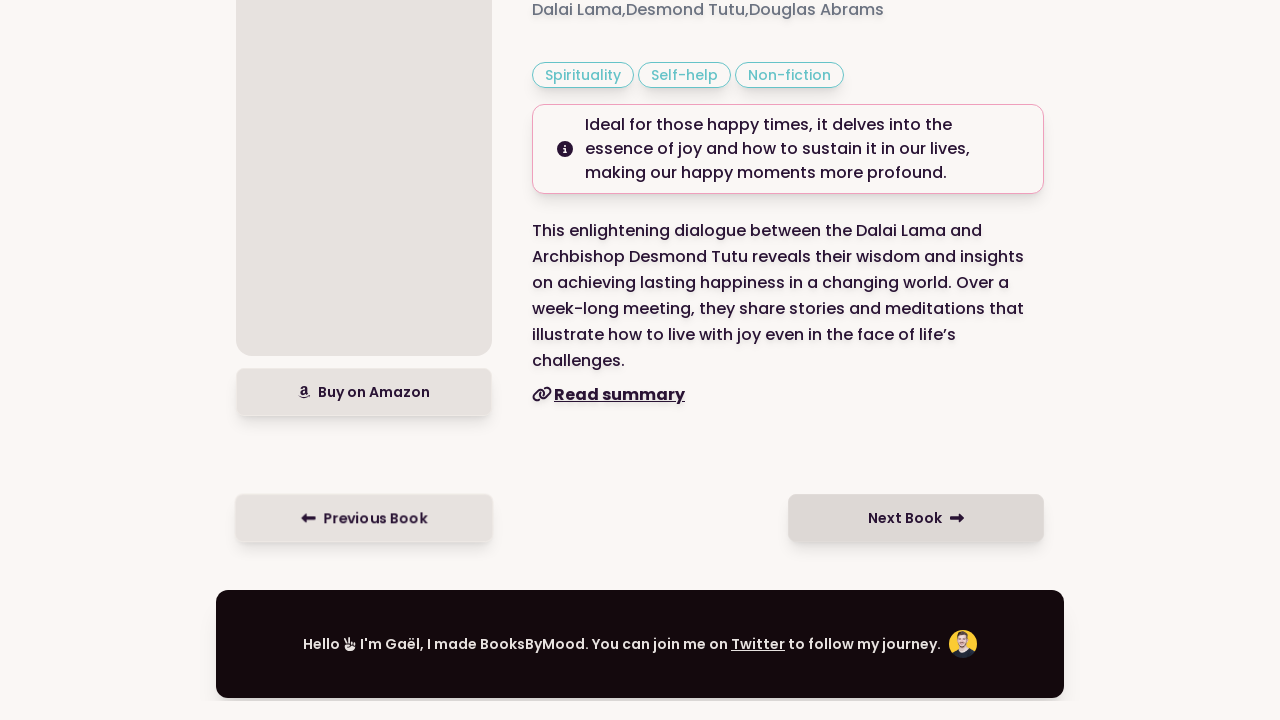

Book details loaded (book 2)
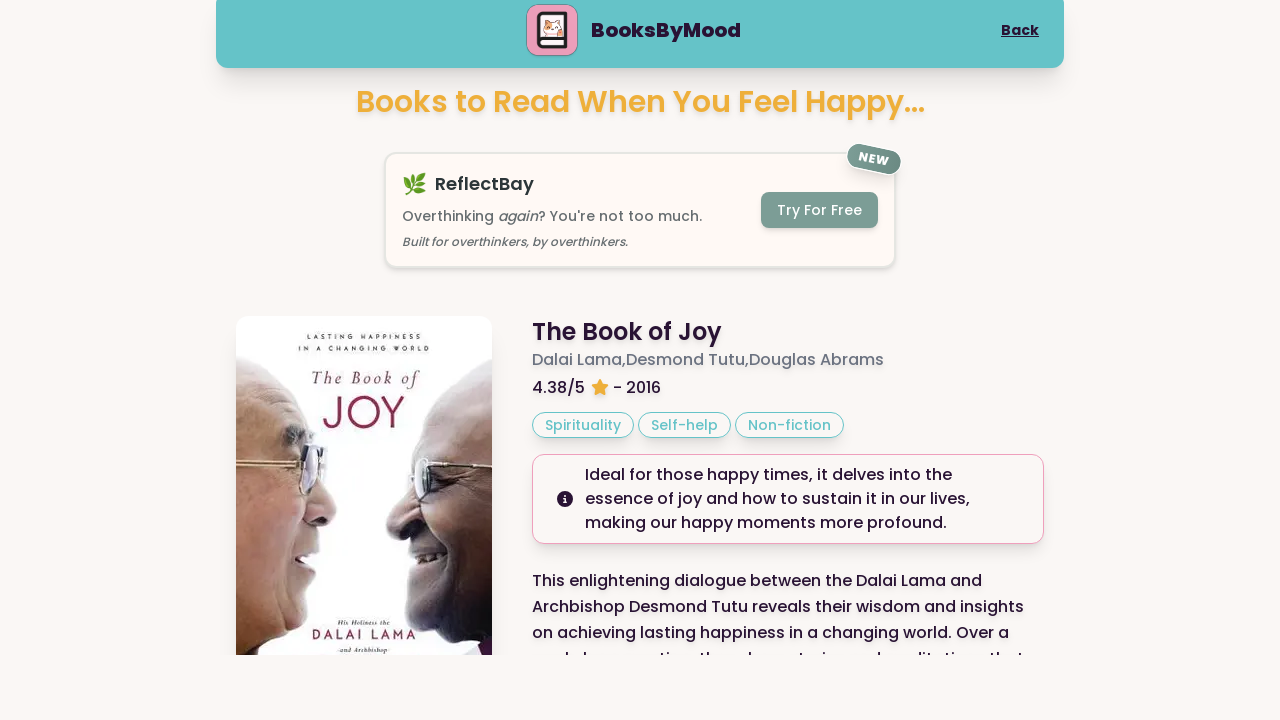

GoodReads tooltip appeared for book 2
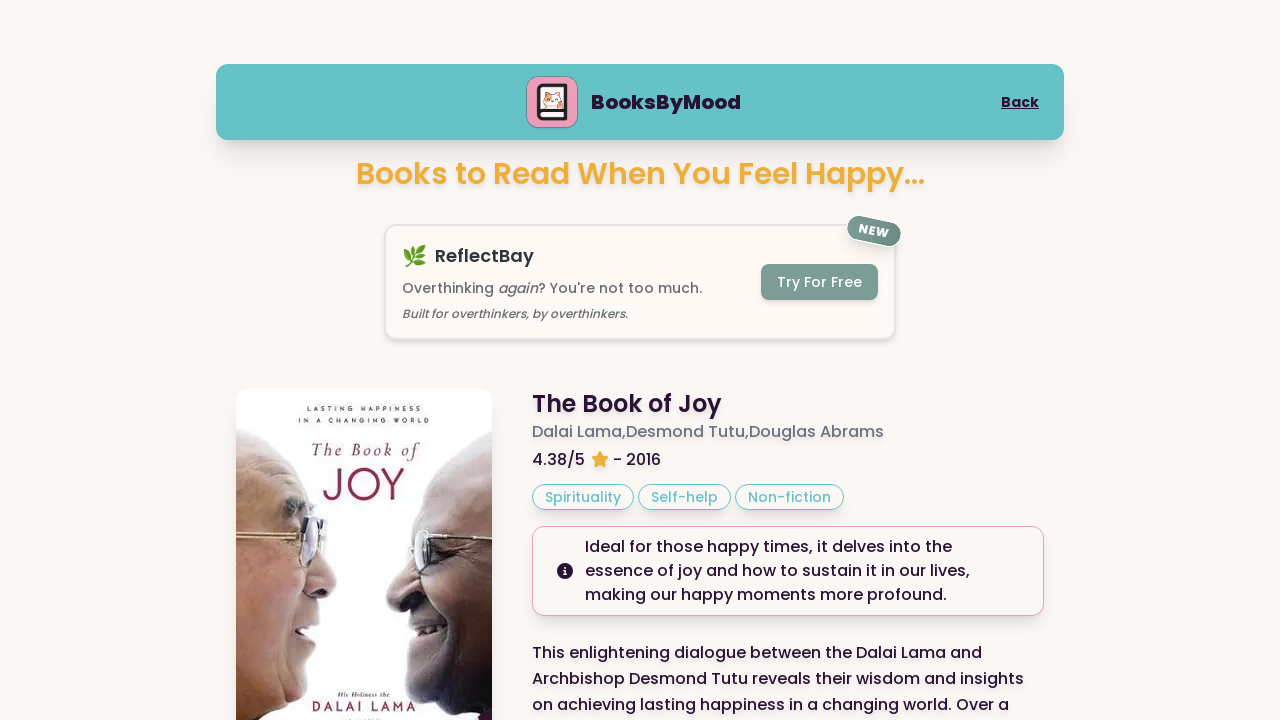

Scrolled 'Next Book' button into view
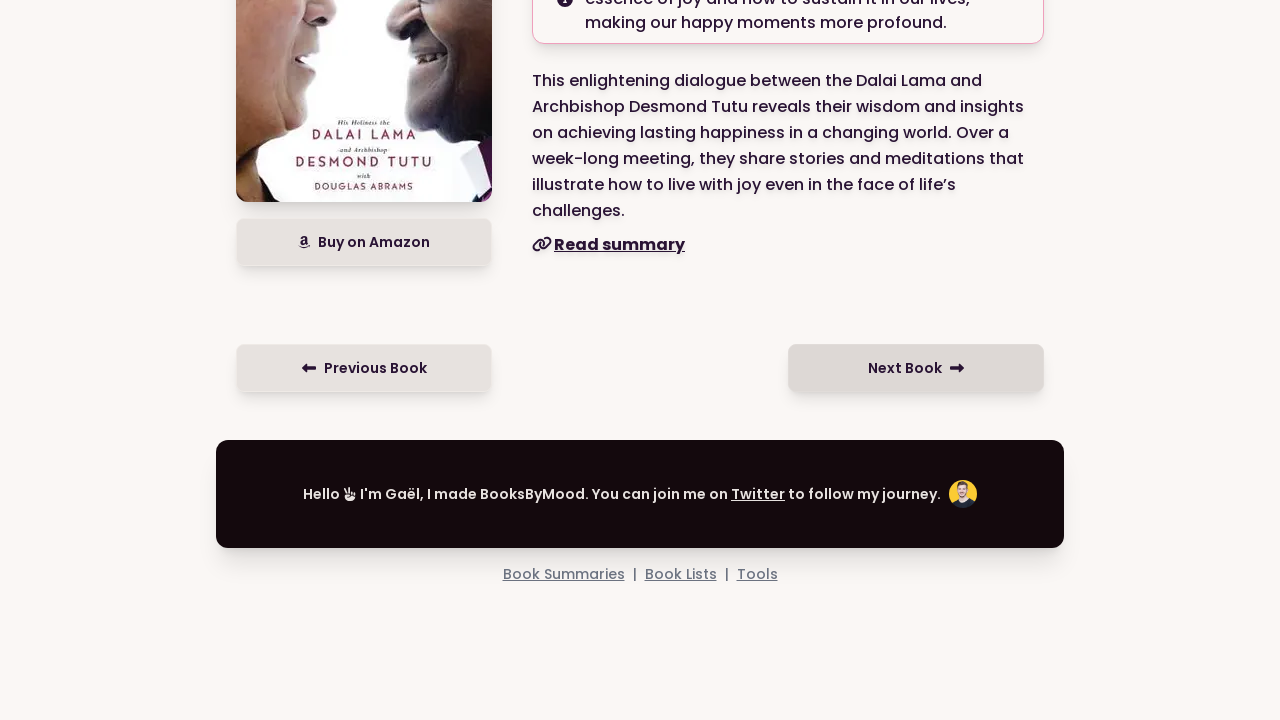

Clicked 'Next Book' button to browse to book 3 at (916, 368) on text=Next Book
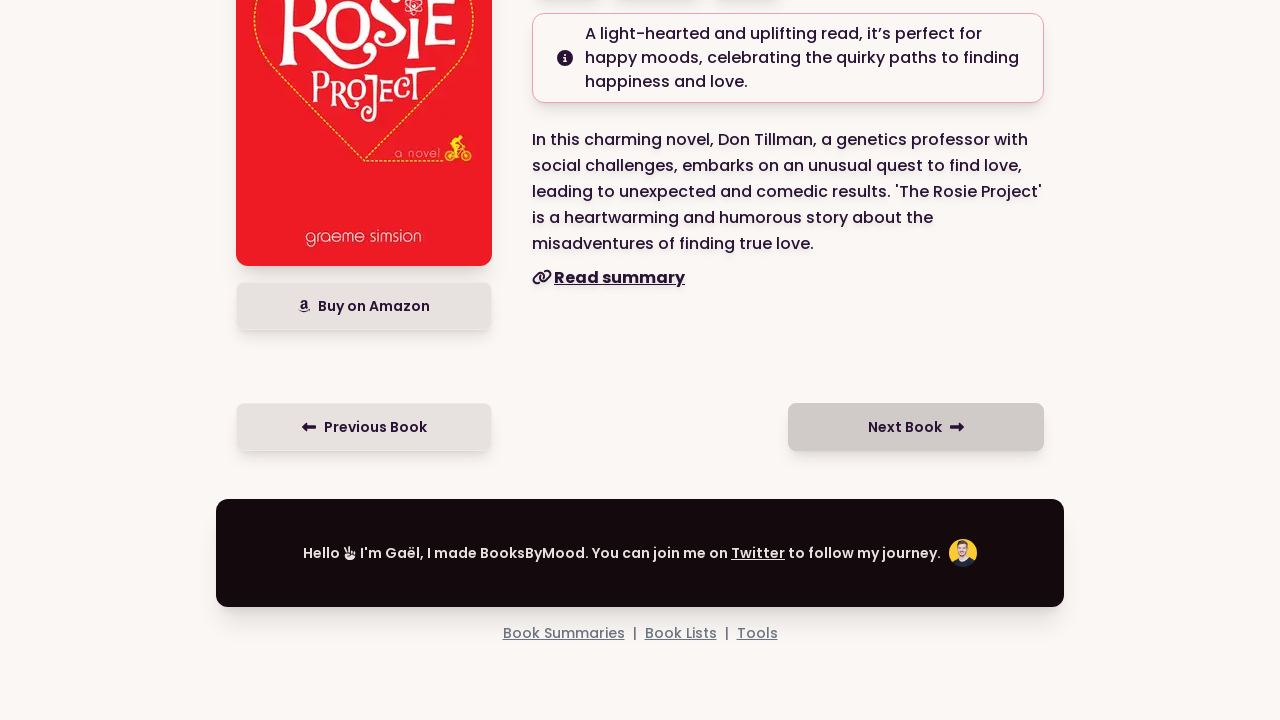

Book details loaded (book 3)
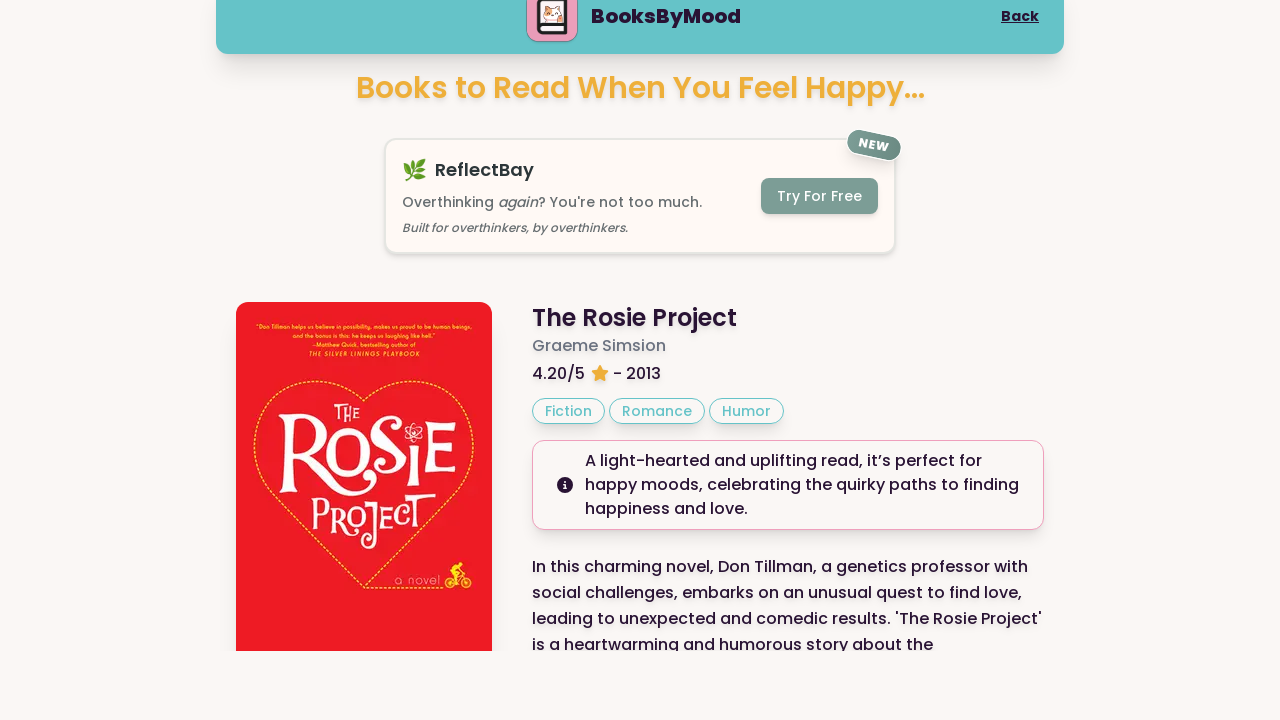

GoodReads tooltip appeared for book 3
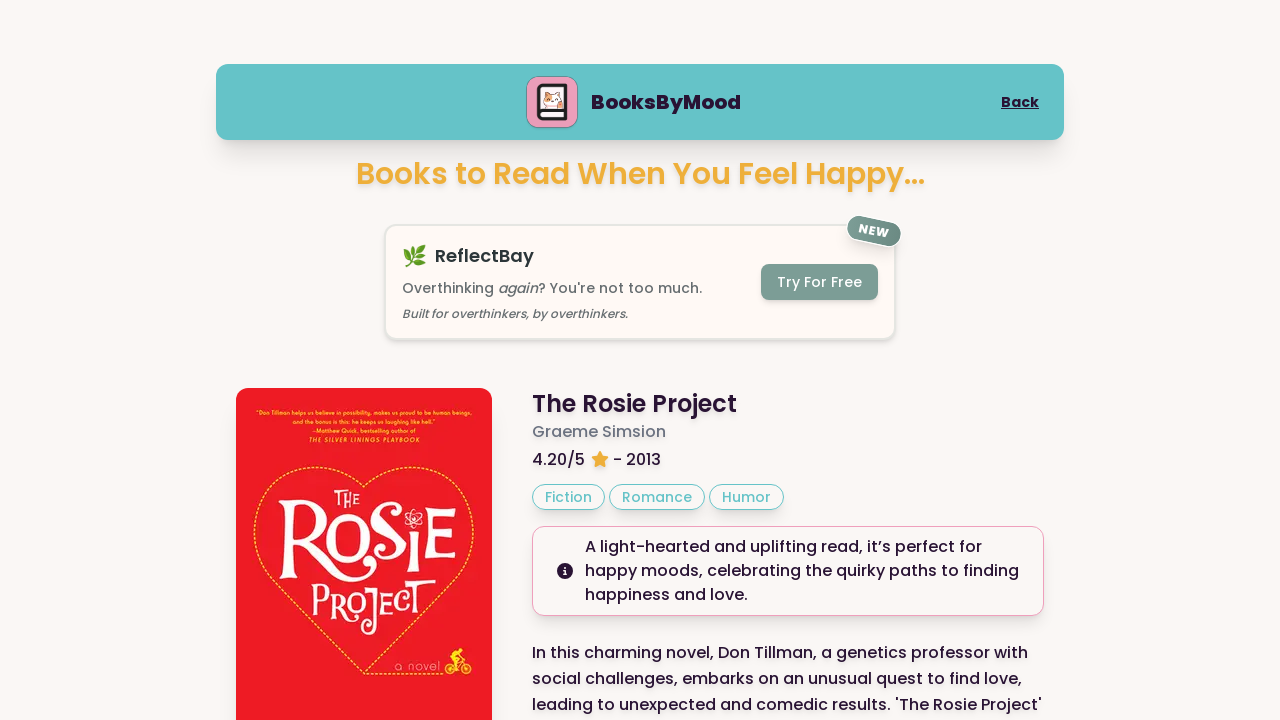

Scrolled 'Next Book' button into view
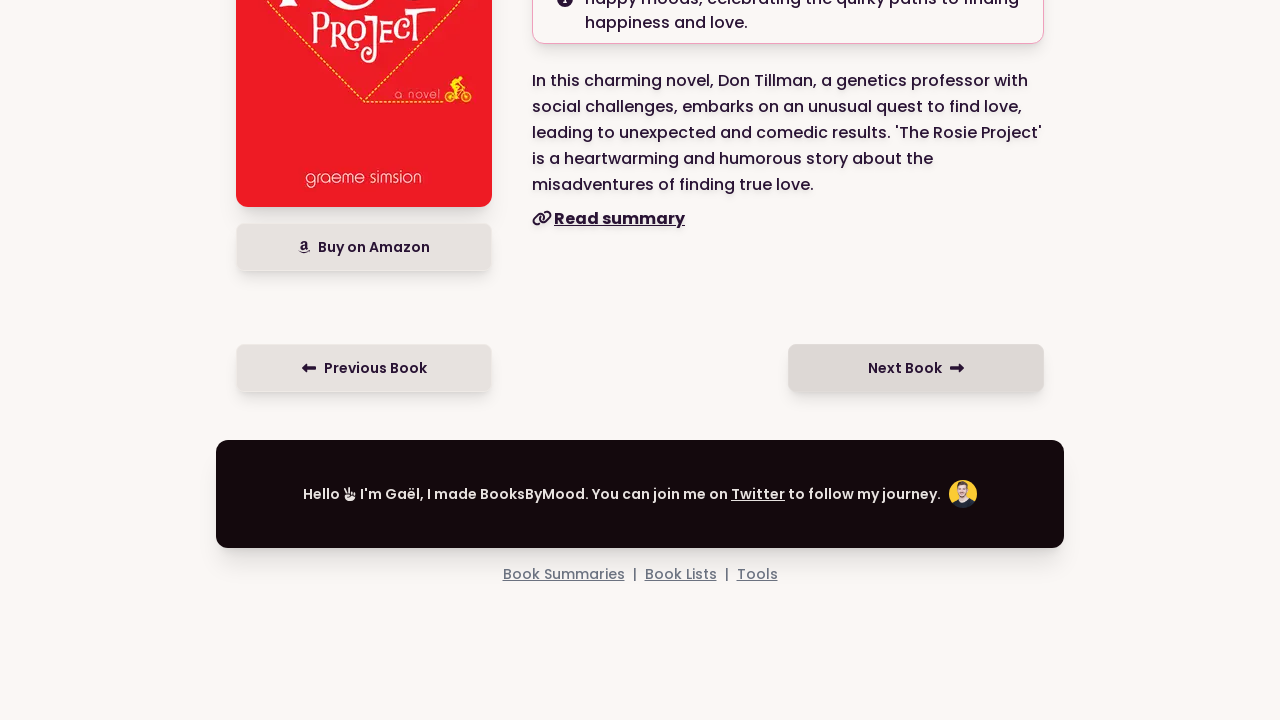

Clicked 'Next Book' button to browse to book 4 at (916, 368) on text=Next Book
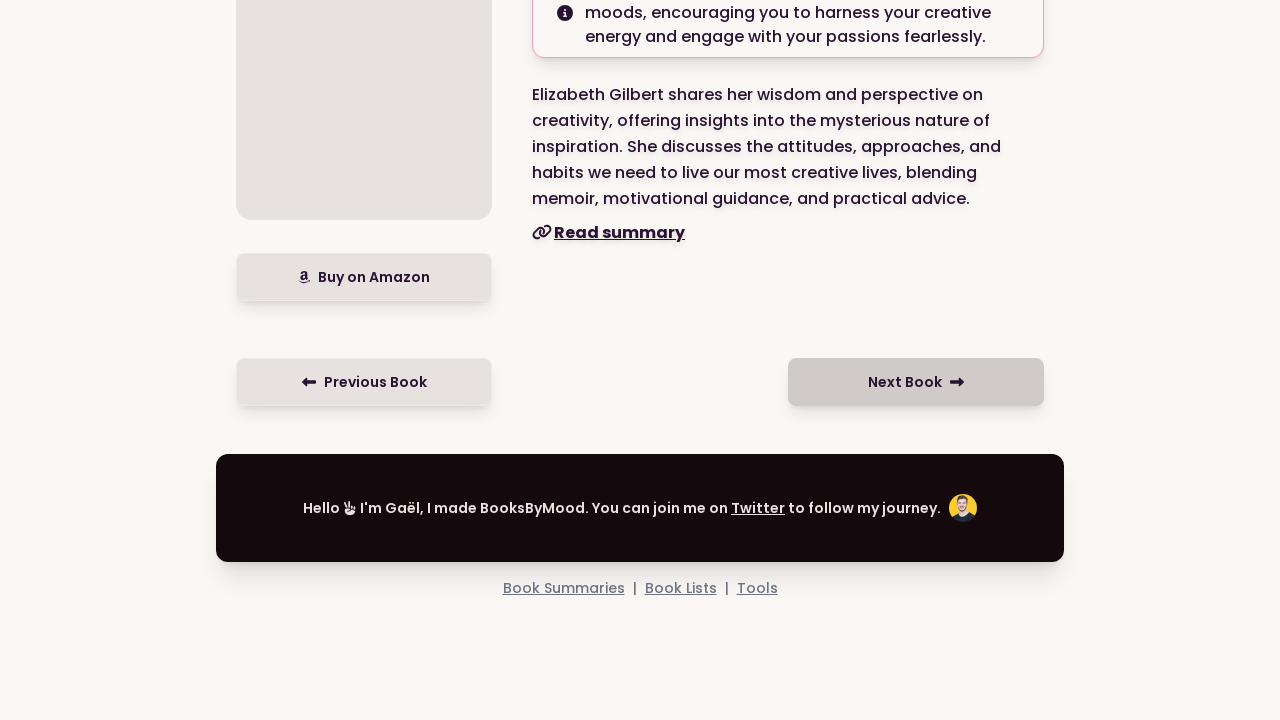

Book details loaded (book 4)
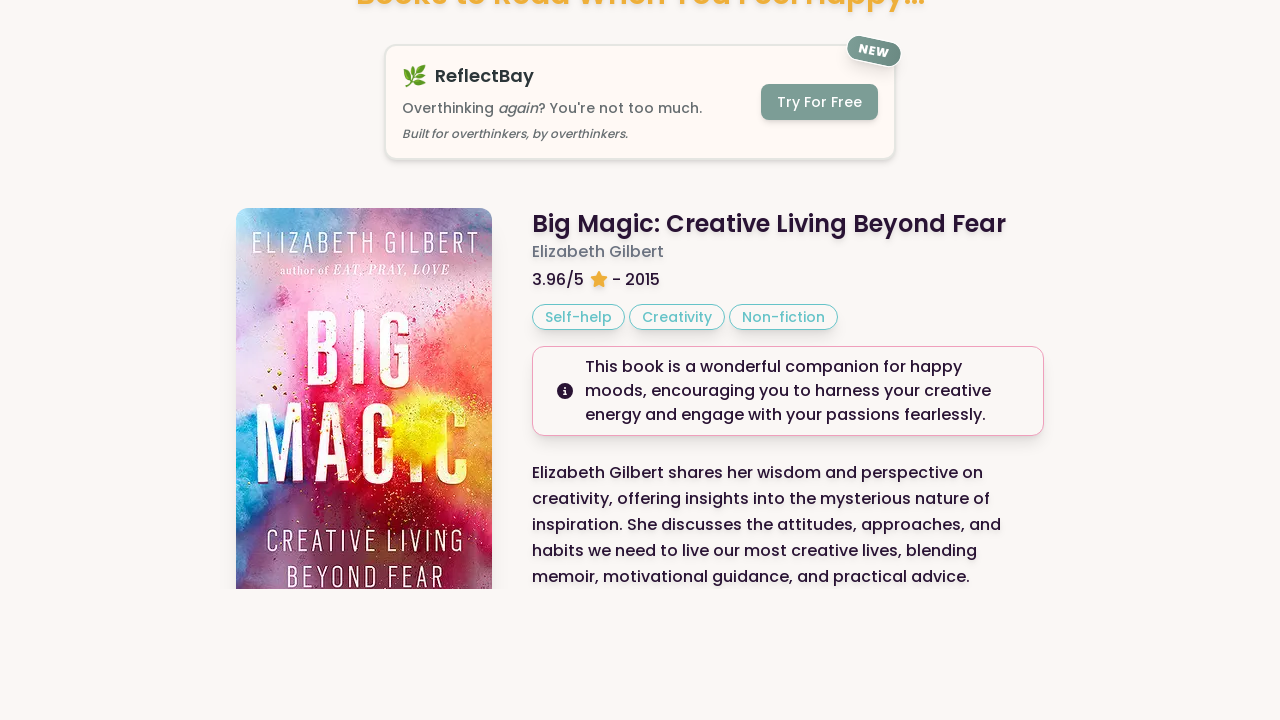

GoodReads tooltip appeared for book 4
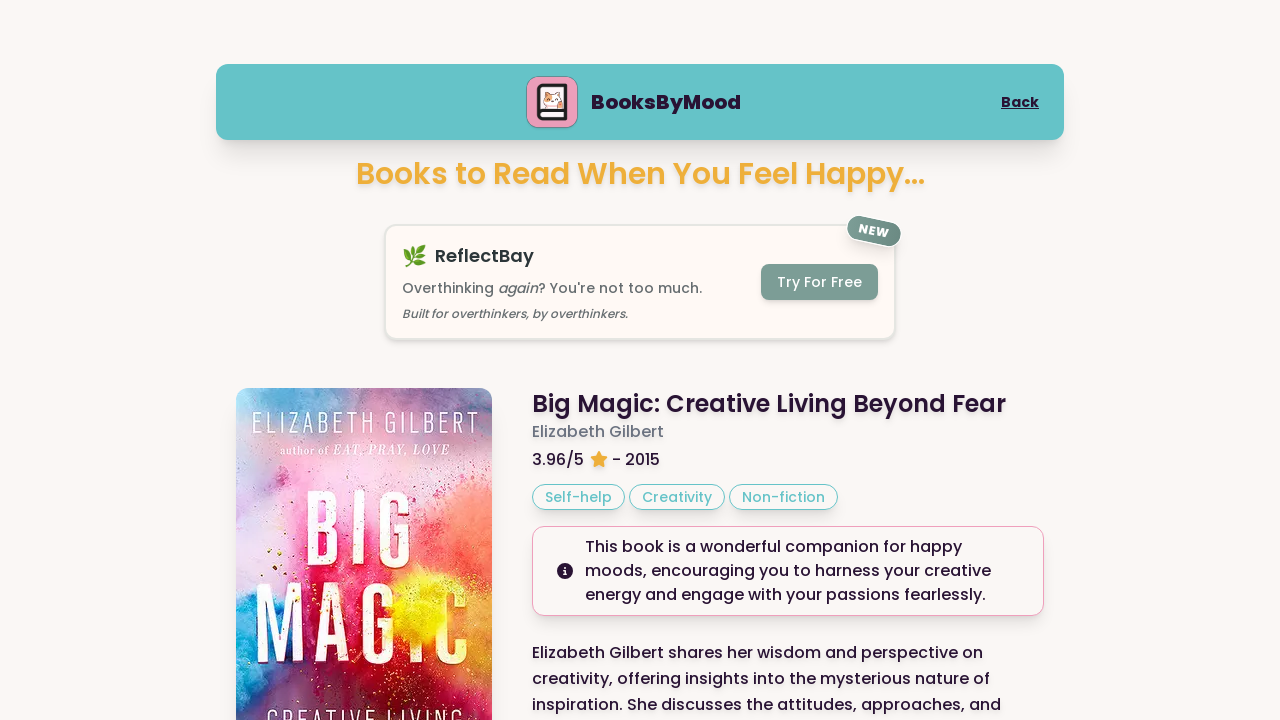

Scrolled 'Next Book' button into view
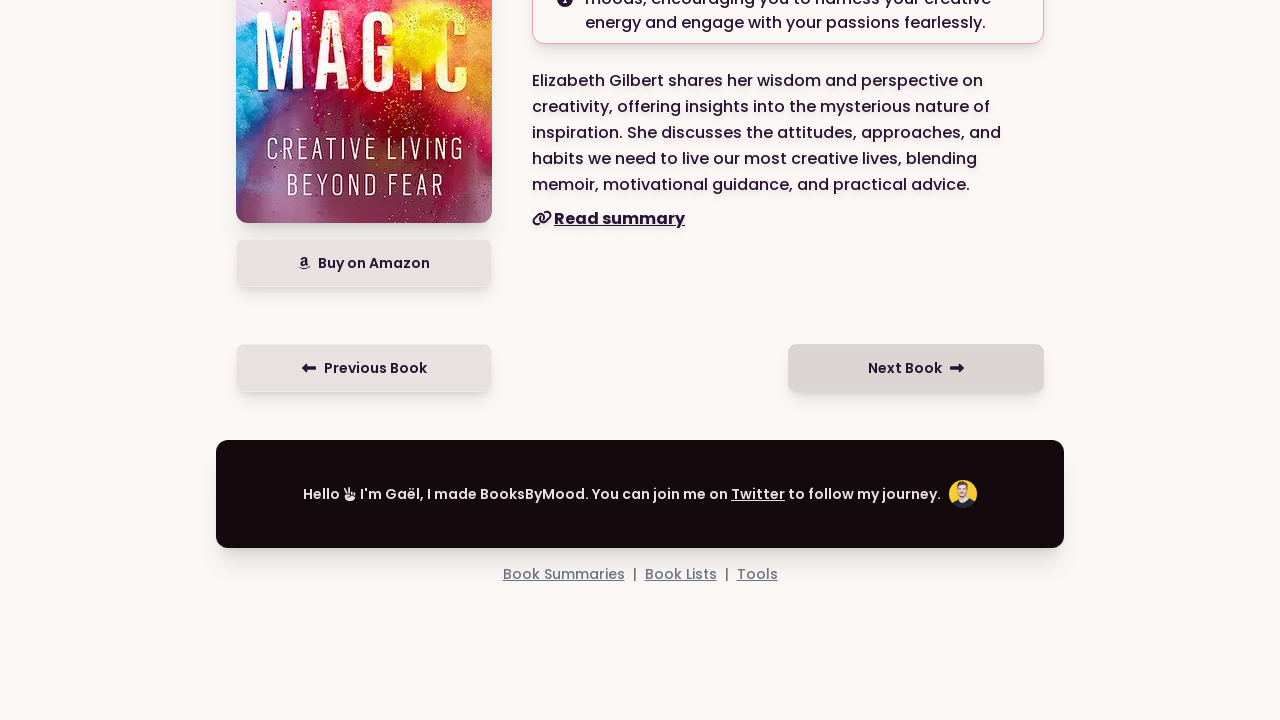

Clicked 'Next Book' button to browse to book 5 at (916, 368) on text=Next Book
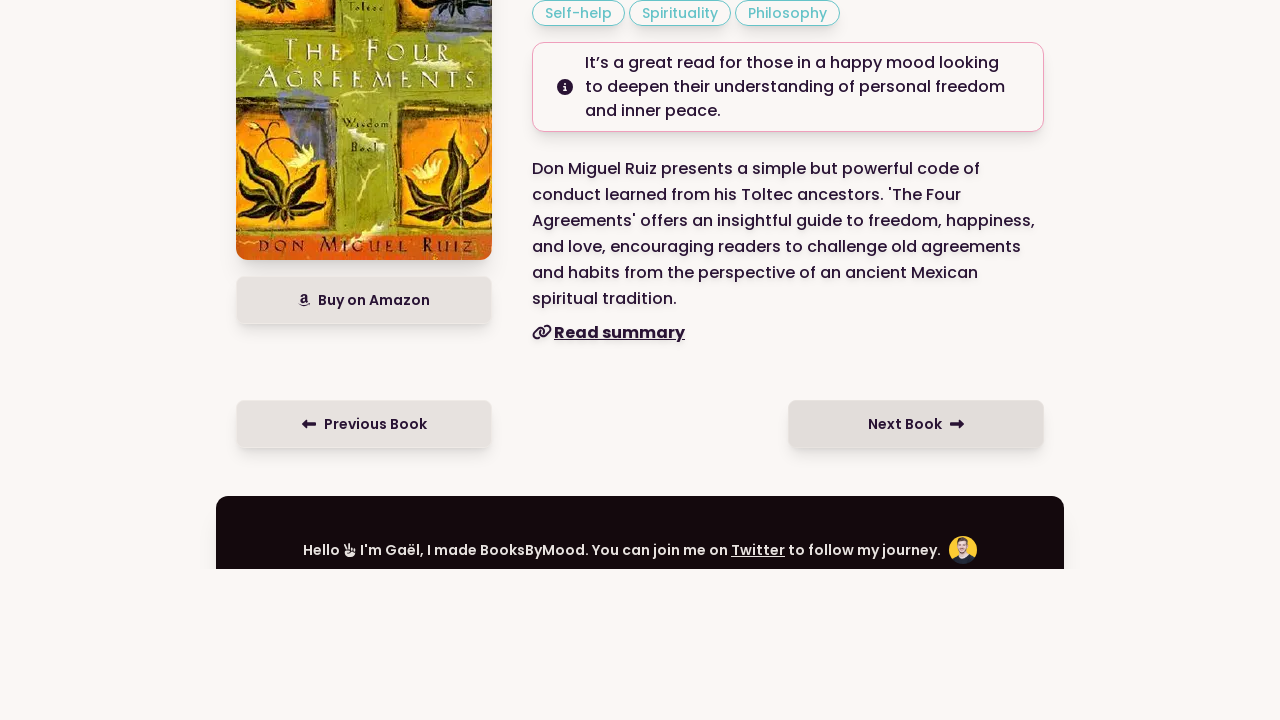

Book details loaded (book 5)
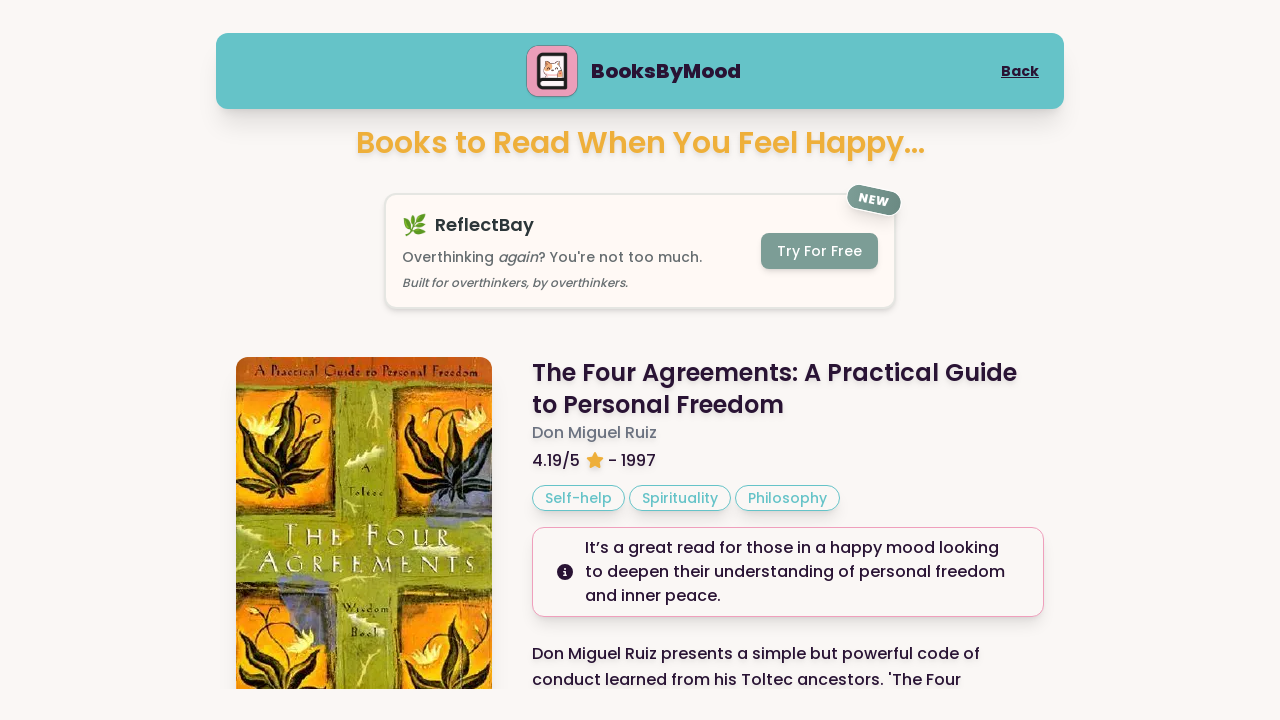

GoodReads tooltip appeared for book 5
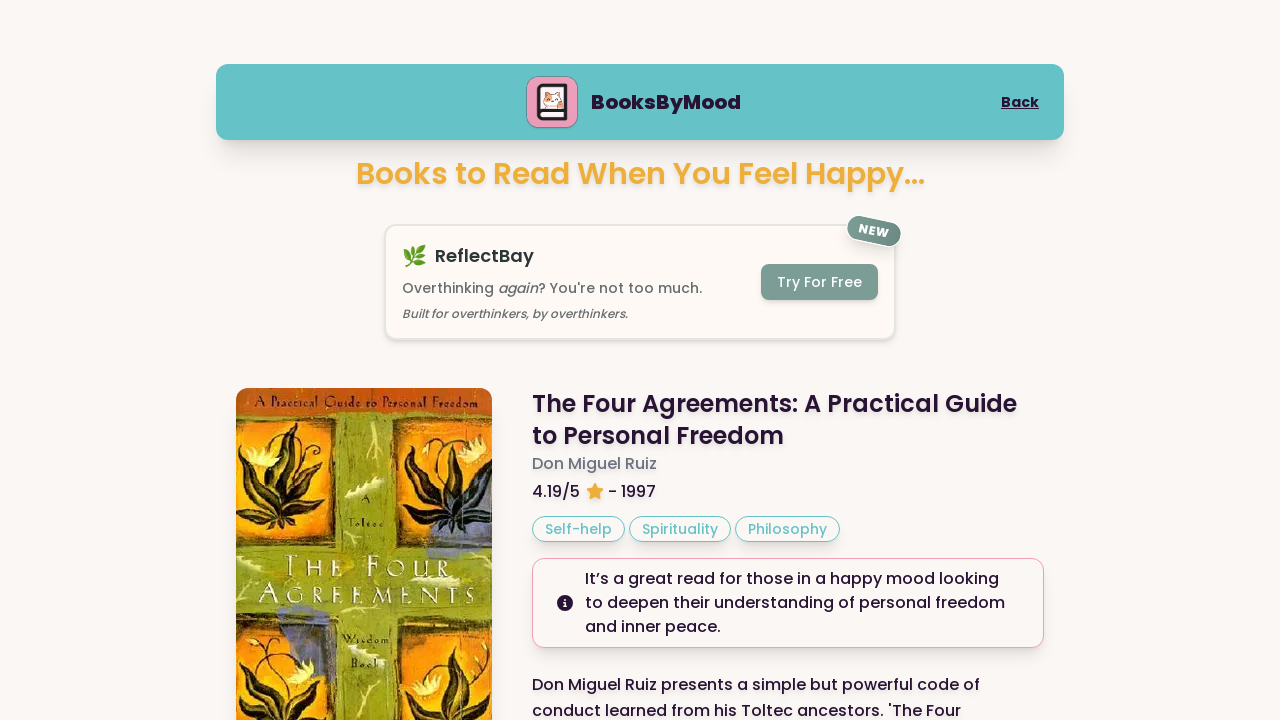

Scrolled 'Next Book' button into view
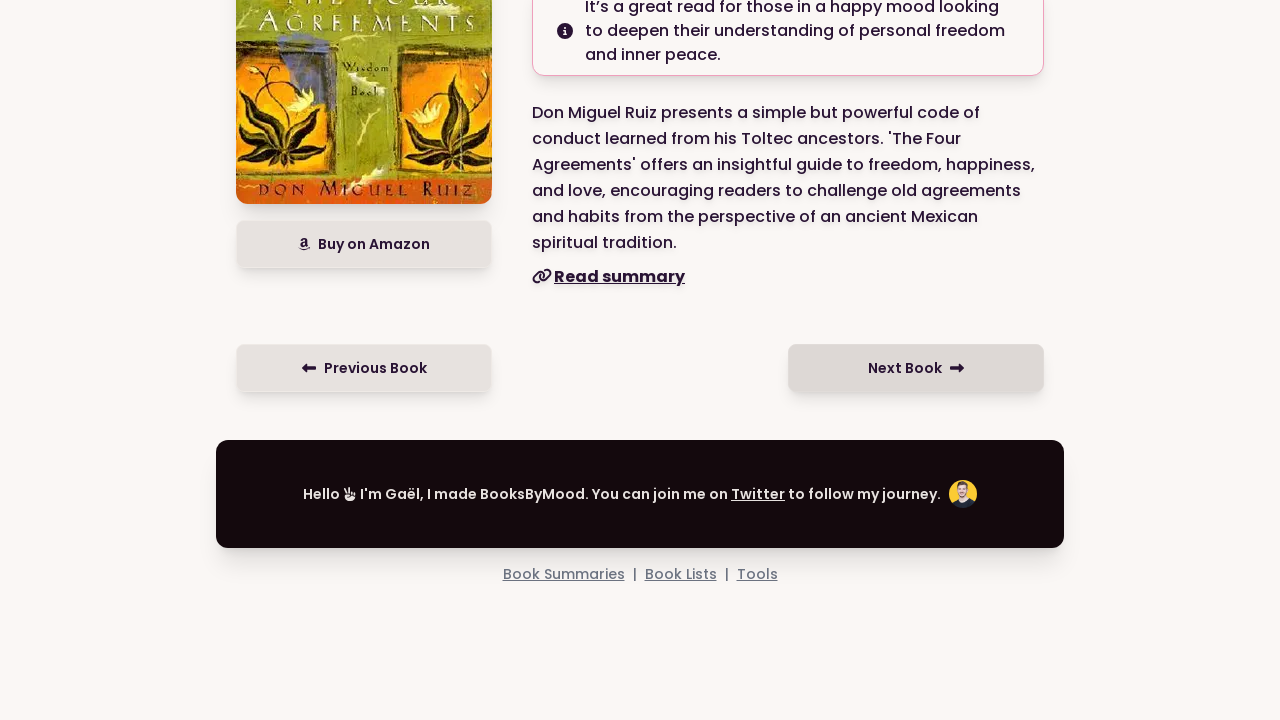

Clicked 'Next Book' button to browse to book 6 at (916, 368) on text=Next Book
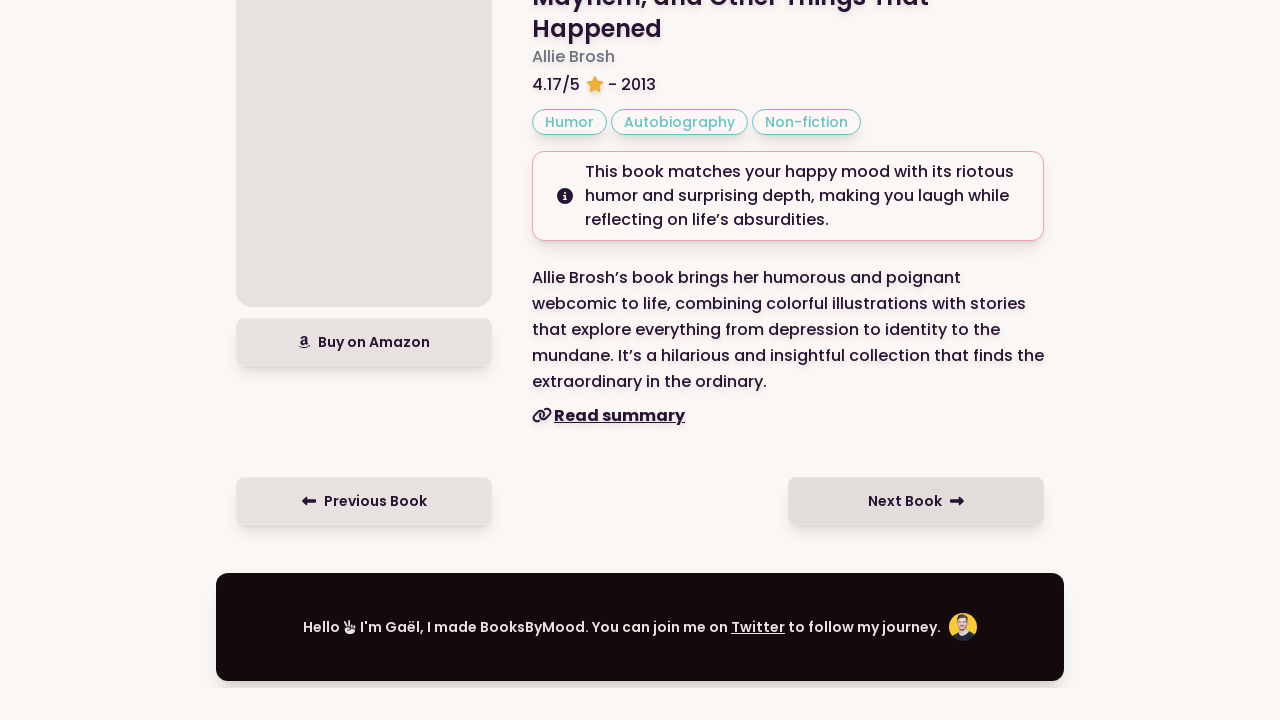

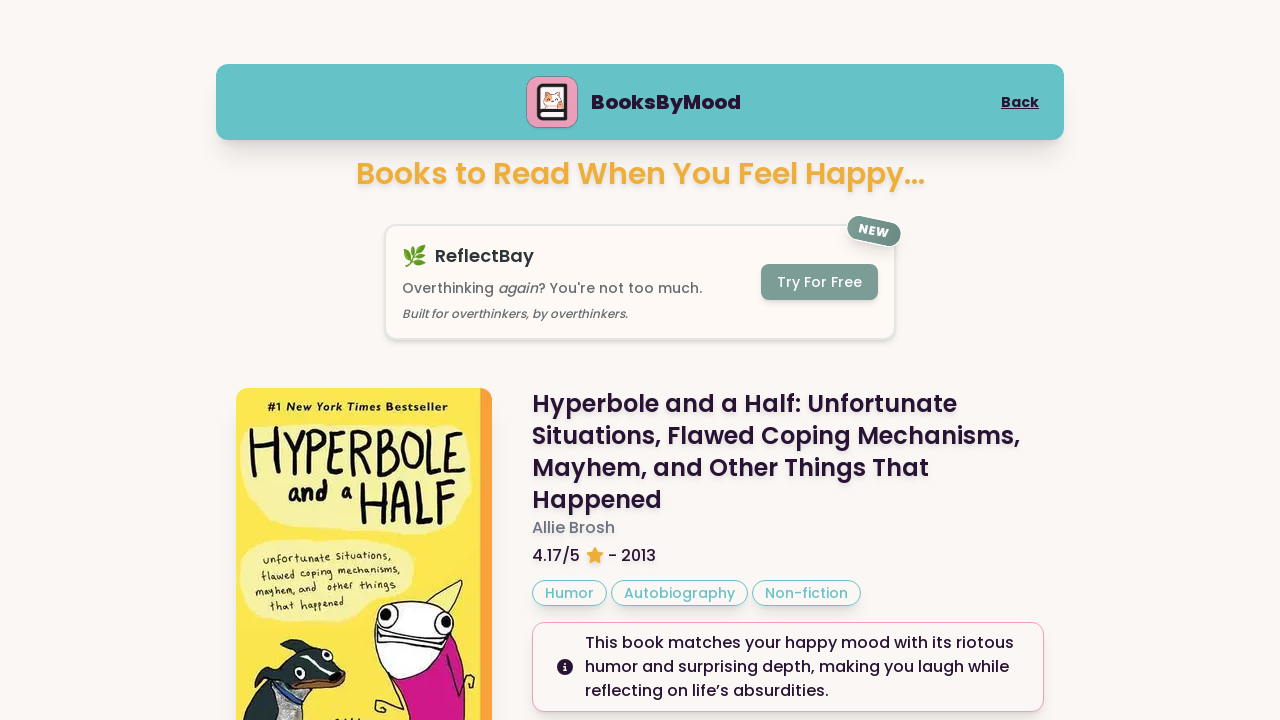